Navigates to the devShop game page and clicks the start button to begin the game

Starting URL: https://secretgeek.github.io/devShop/

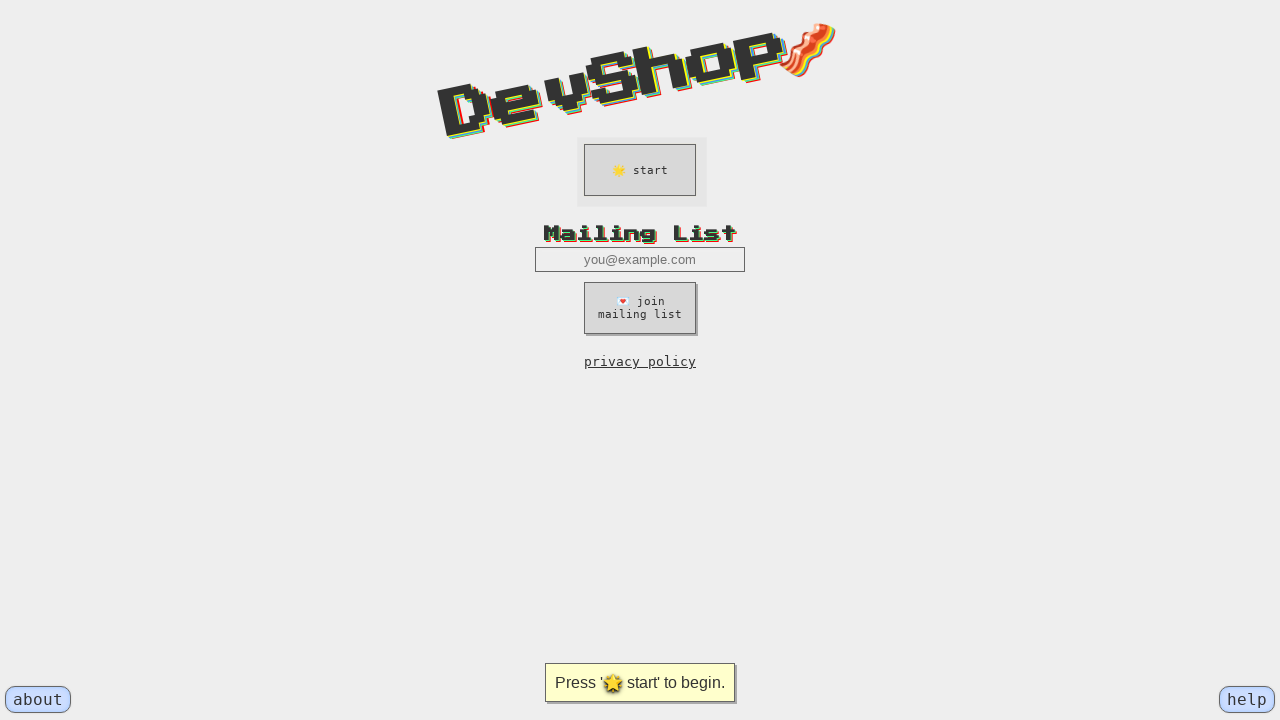

Navigated to devShop game page
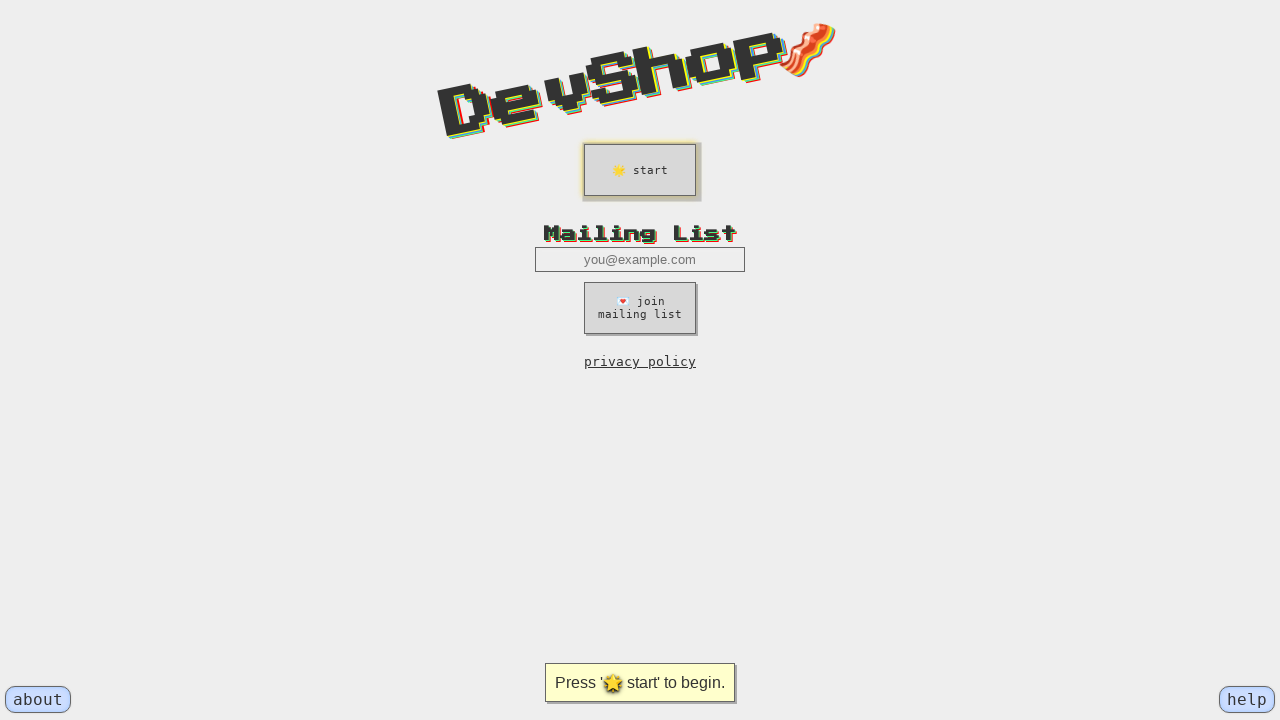

Clicked start button to begin the game at (640, 170) on #start
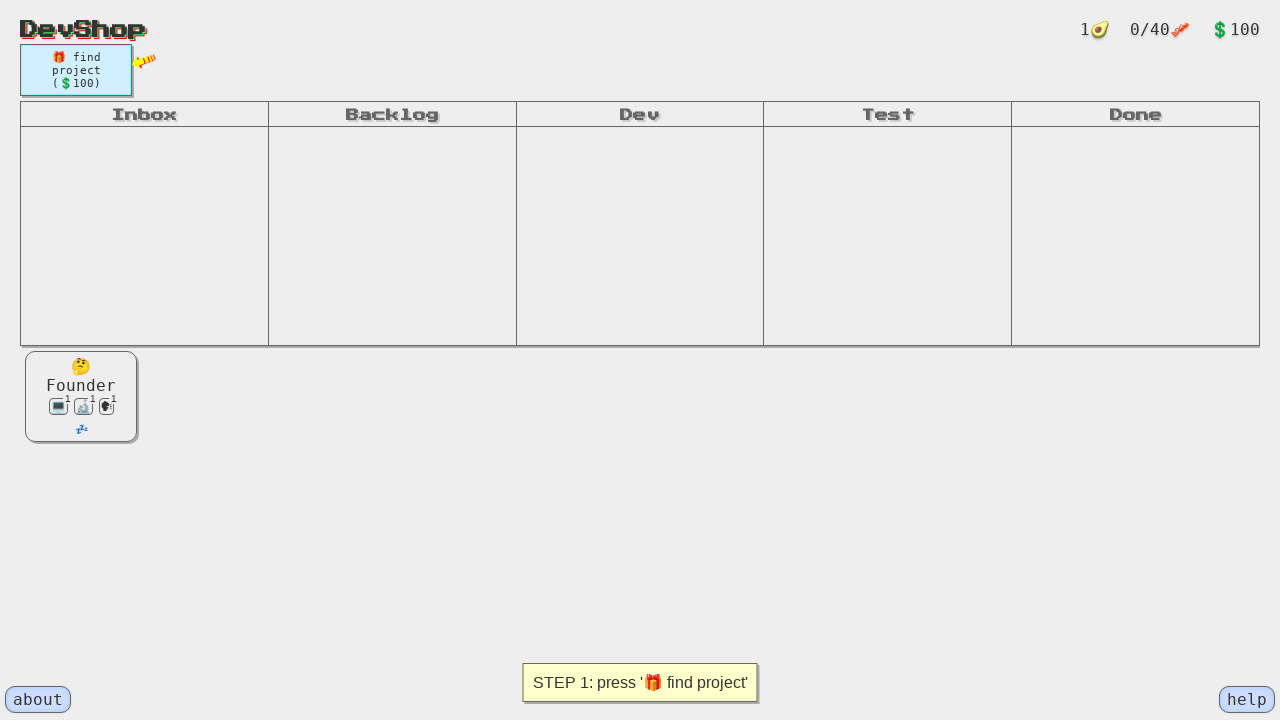

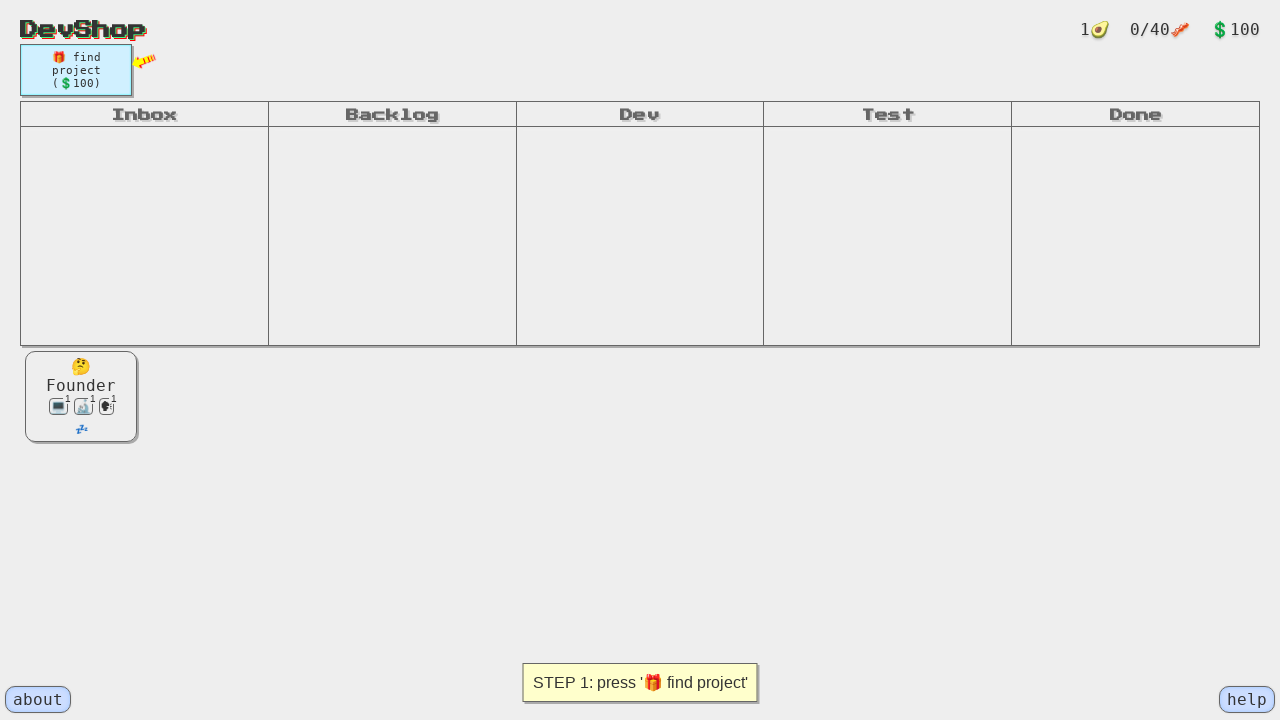